Tests dynamic controls by clicking a button and verifying the "It's gone!" message appears after the element is removed

Starting URL: https://the-internet.herokuapp.com/dynamic_controls

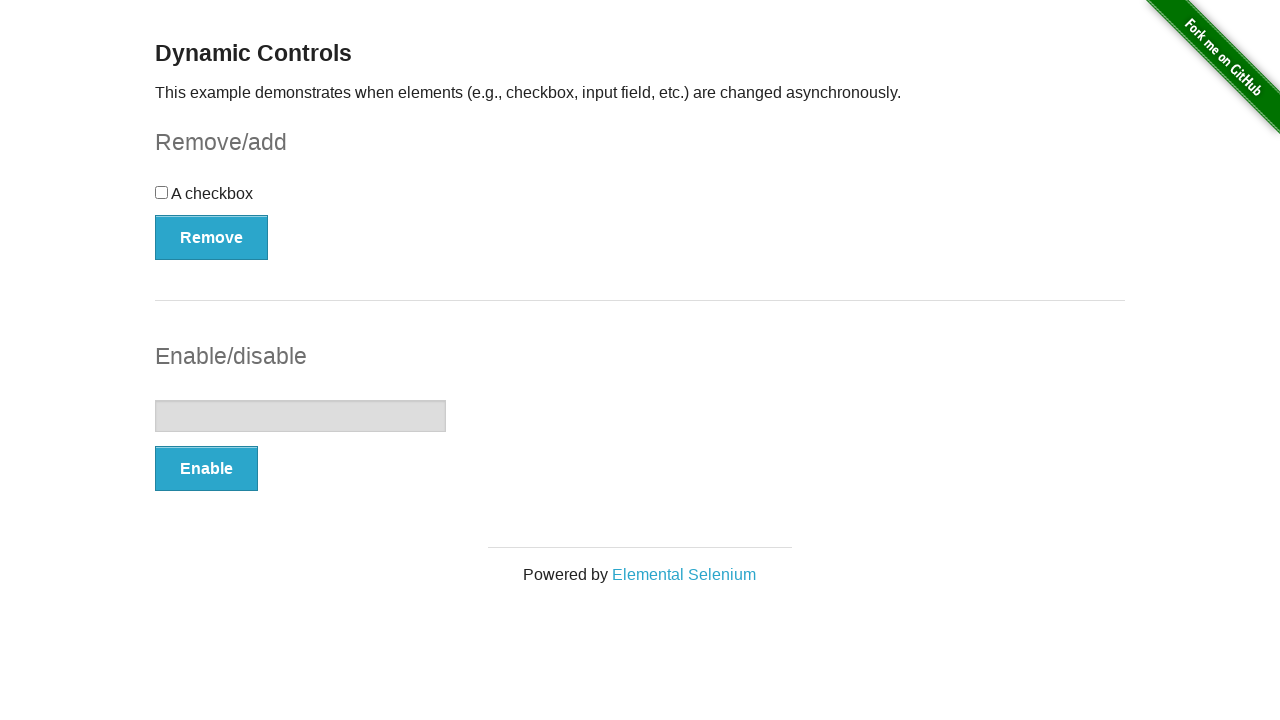

Clicked the remove button to trigger element removal at (212, 237) on (//button[@type='button'])[1]
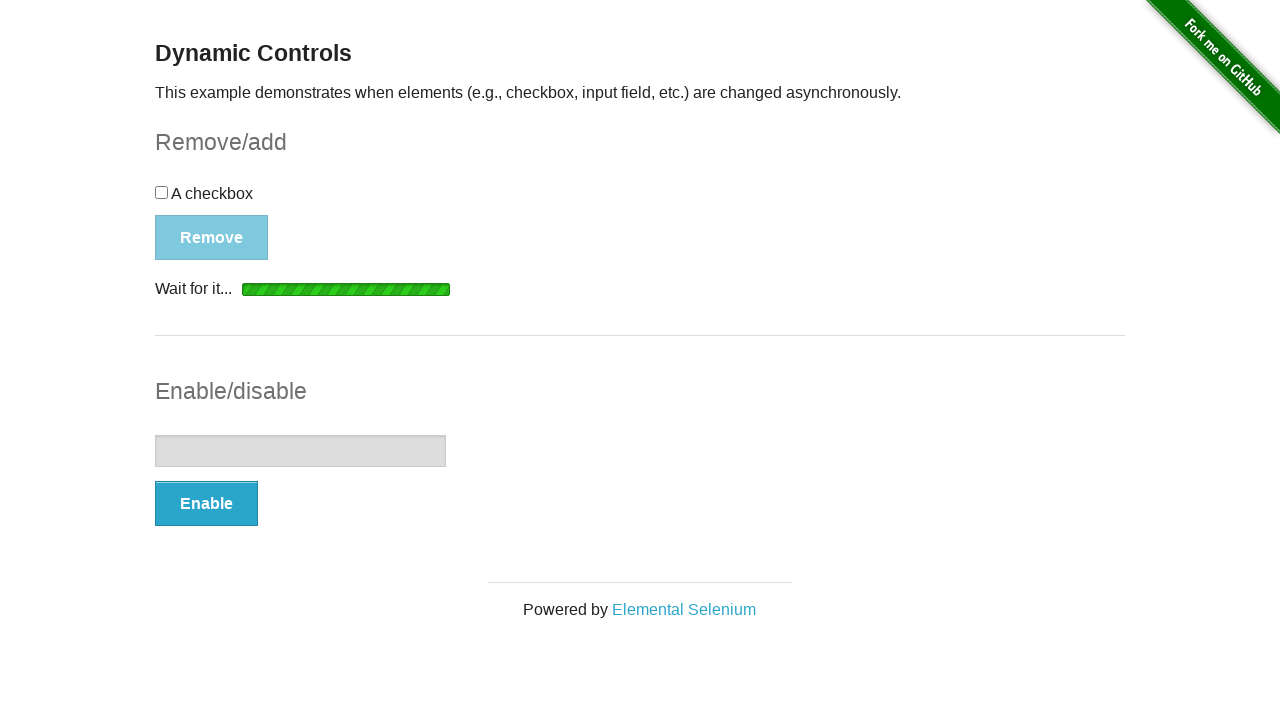

Waited for 'It's gone!' message to appear after element removal
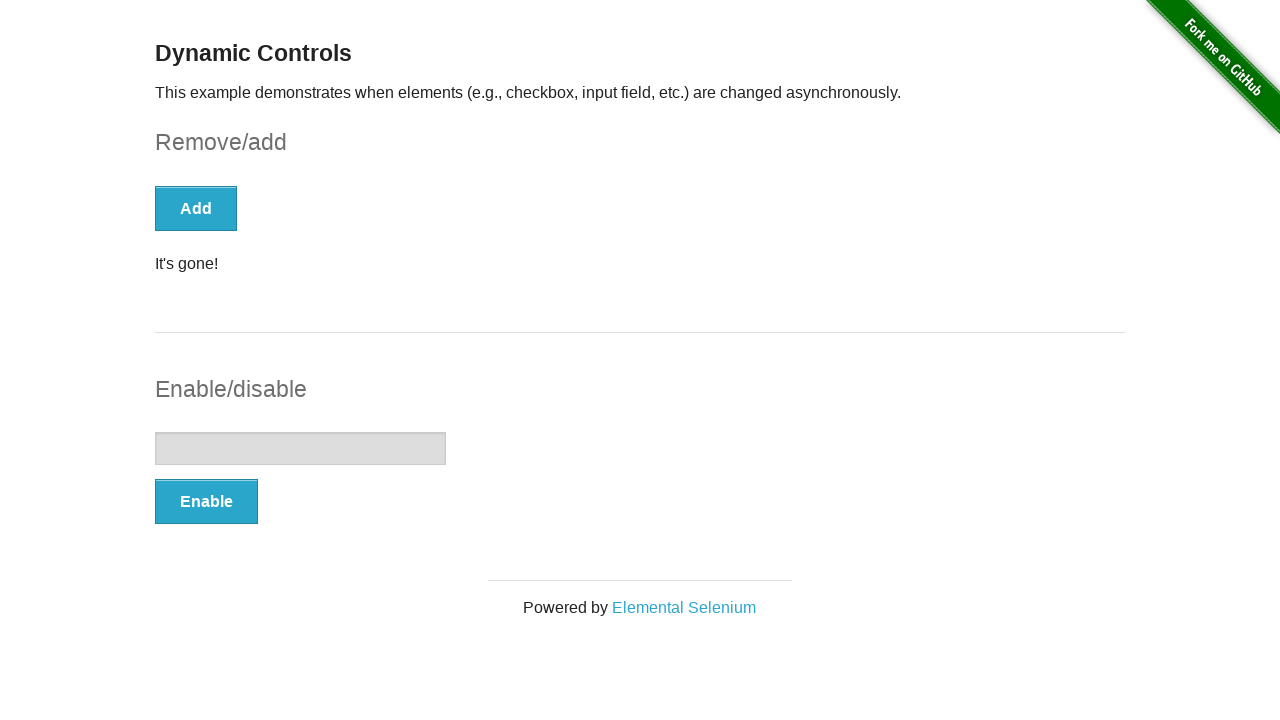

Retrieved the message text content
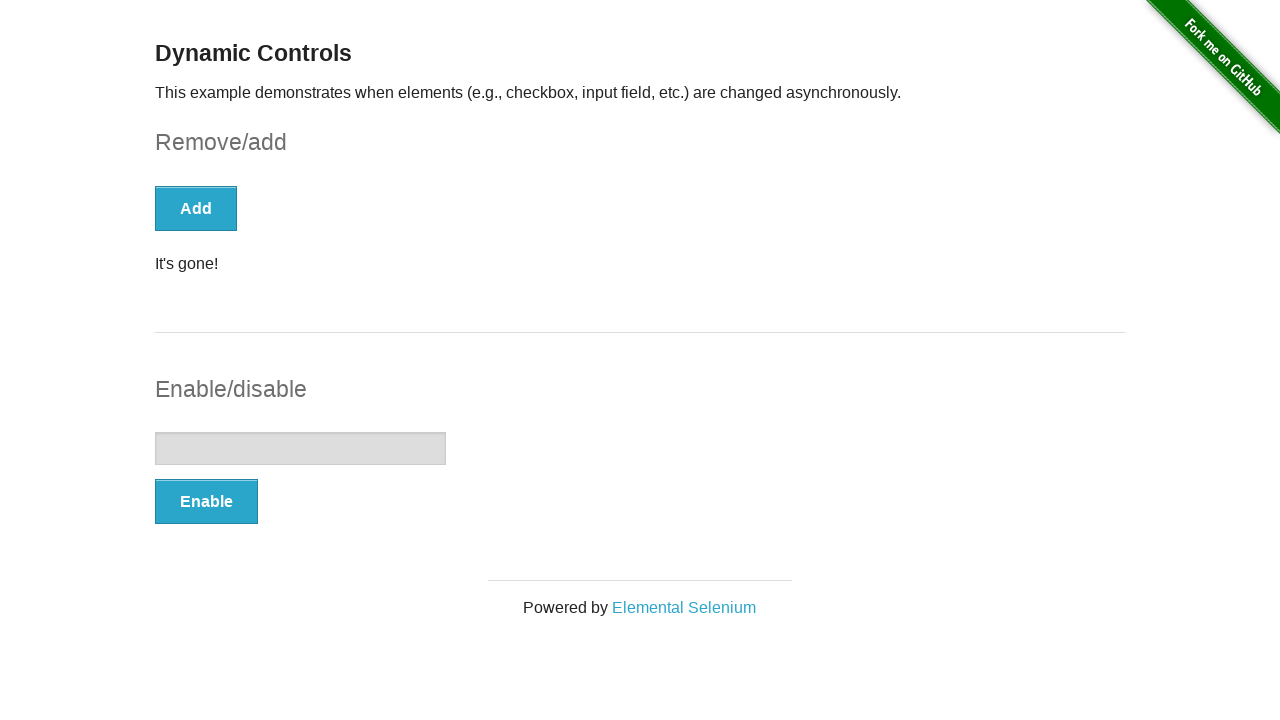

Verified that message equals 'It's gone!' - assertion passed
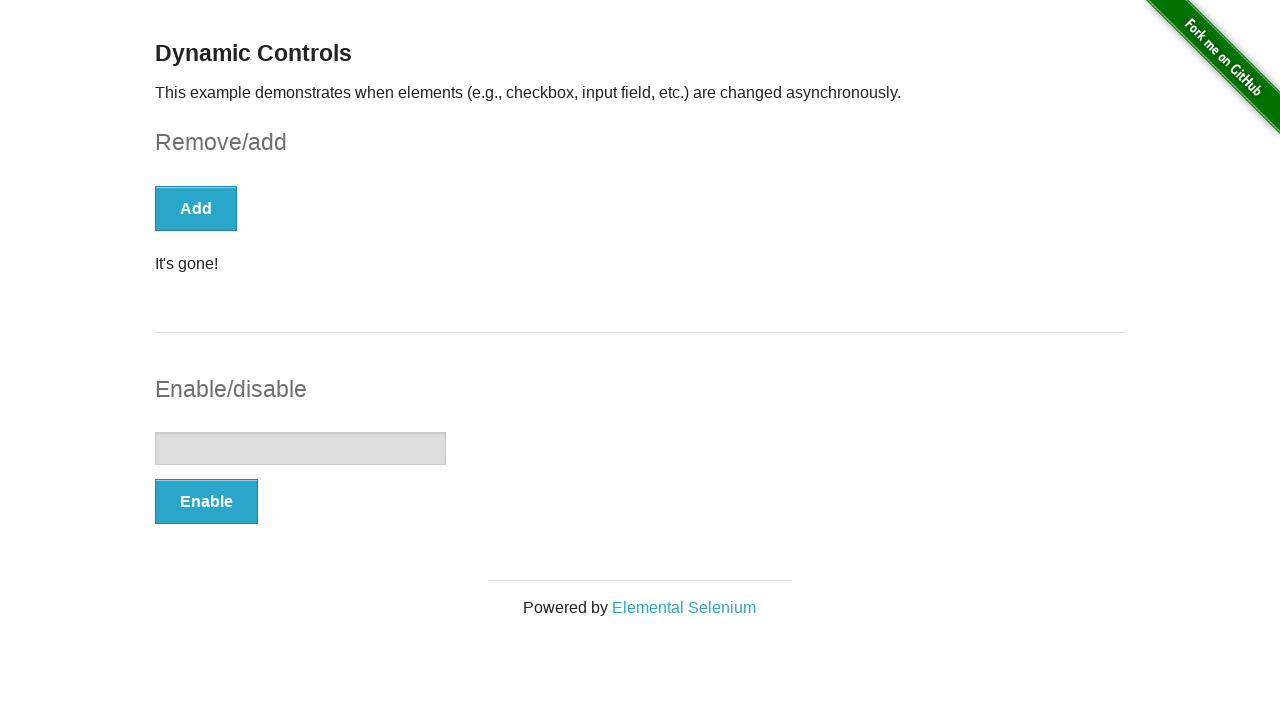

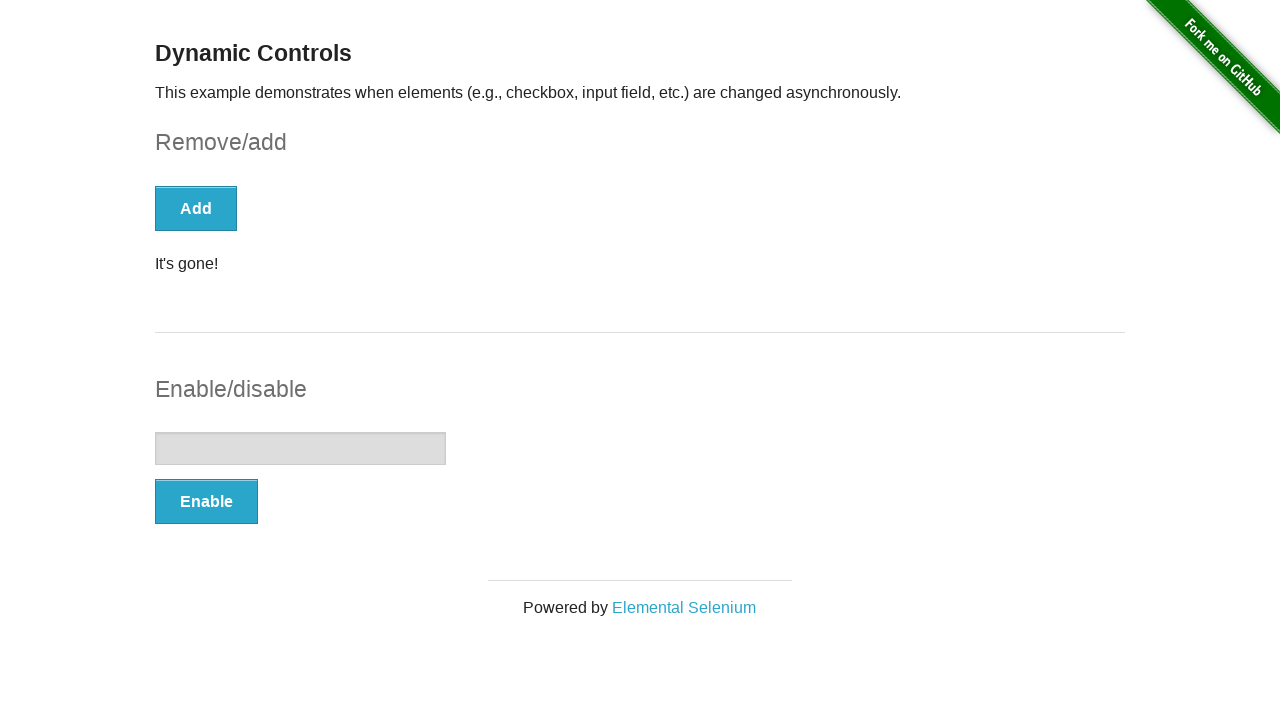